Tests the complete flight booking flow on BlazeDemo by selecting origin/destination cities, choosing a flight, filling out passenger and payment information, and completing the purchase.

Starting URL: https://blazedemo.com/index.php

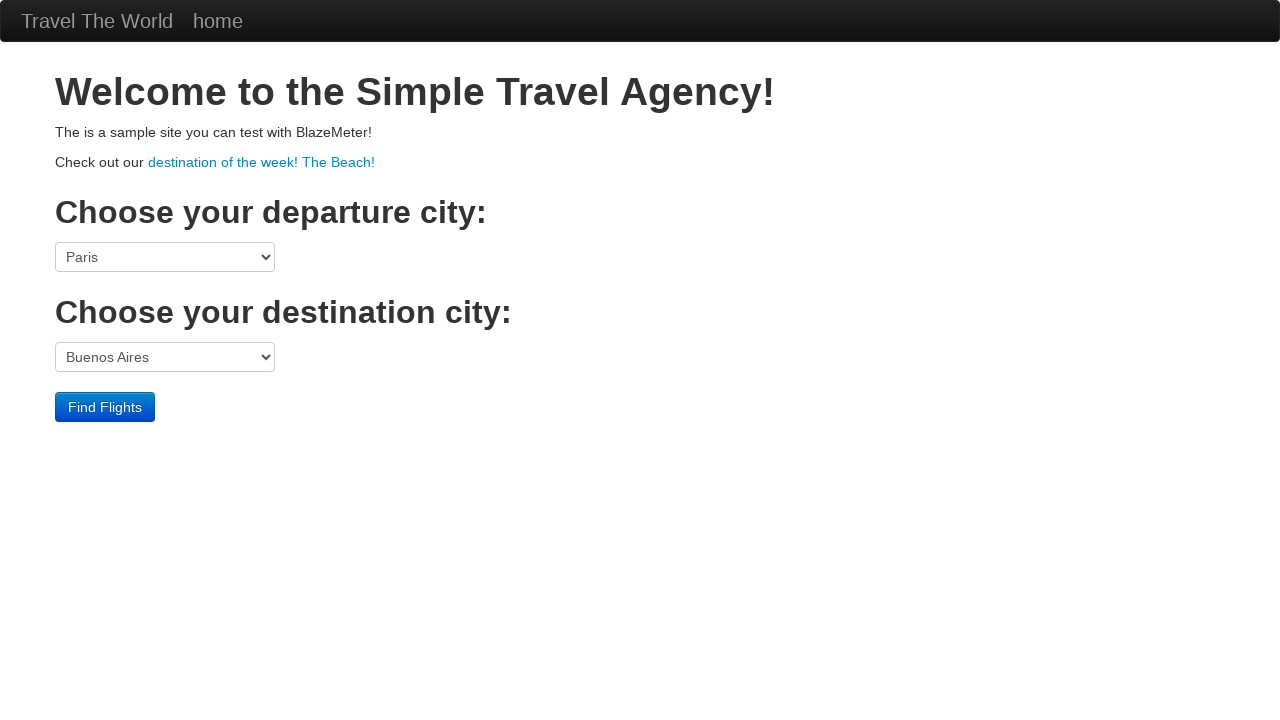

Selected Philadelphia as departure city on select[name="fromPort"]
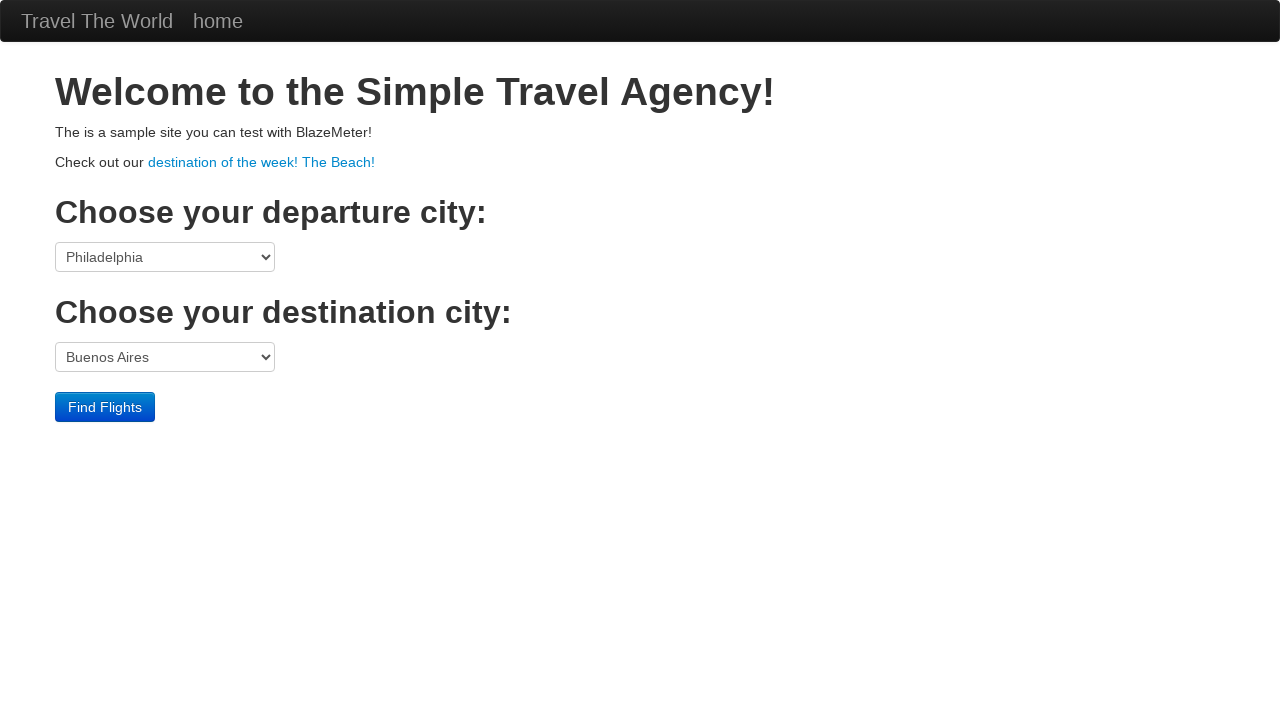

Selected New York as destination city on select[name="toPort"]
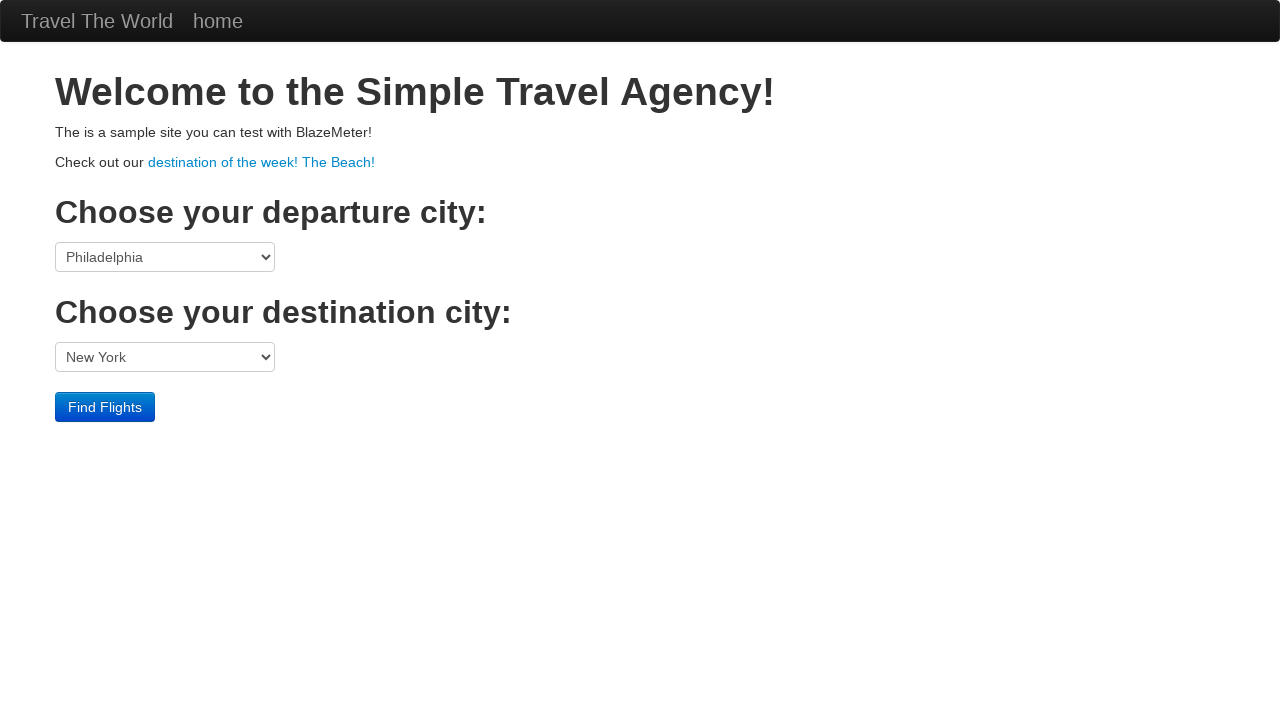

Clicked Find Flights button at (105, 407) on input[type="submit"]
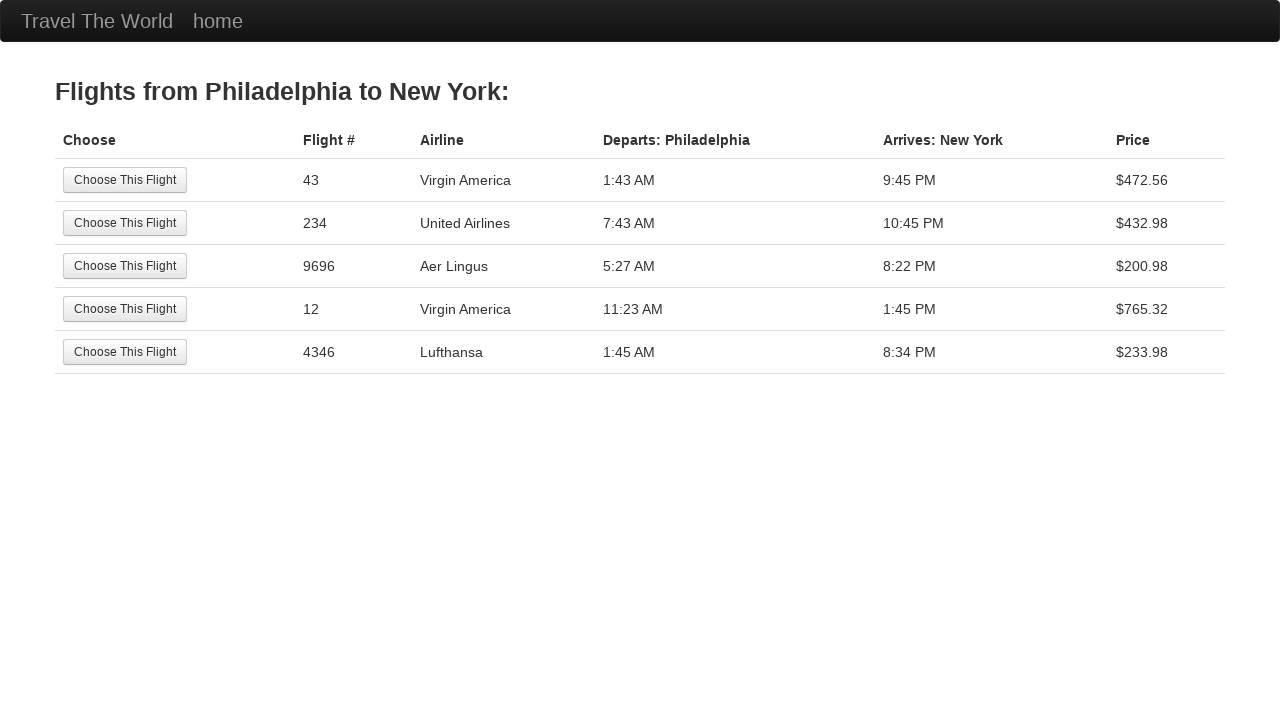

Selected the second flight option at (125, 223) on table tr:nth-of-type(2) td input[type="submit"]
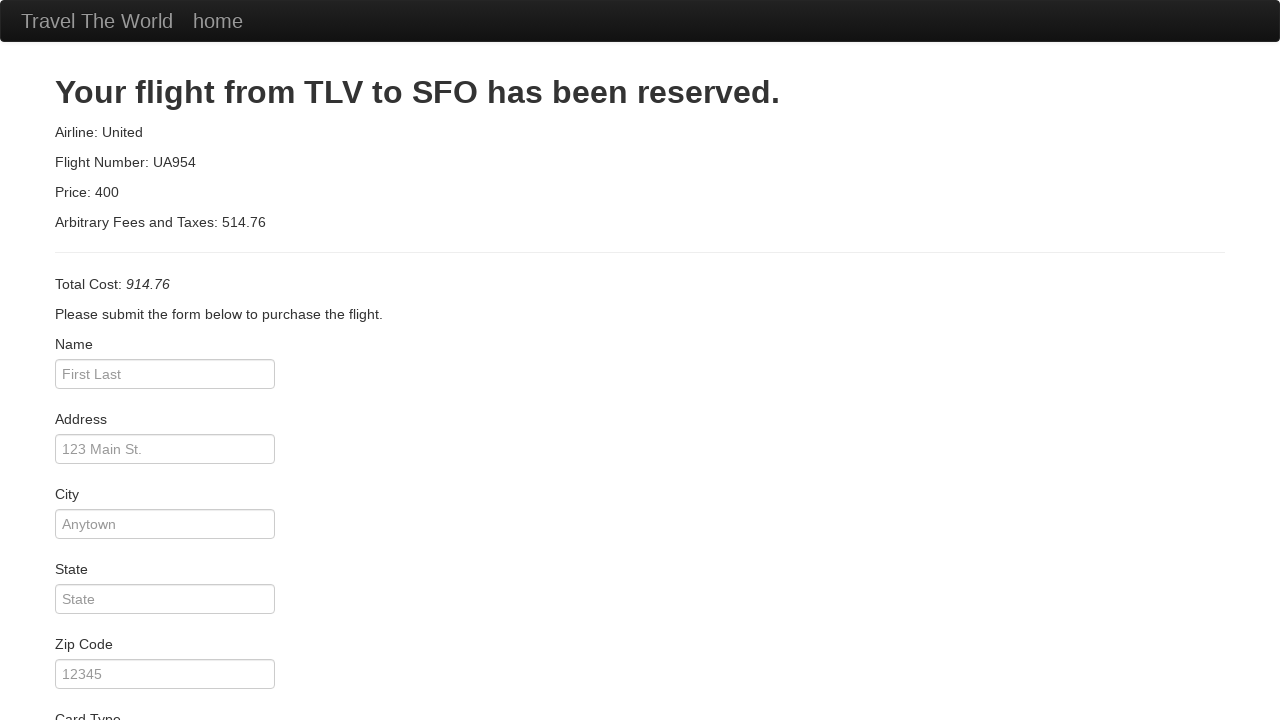

Filled passenger name as 'Novarese Virginia' on #inputName
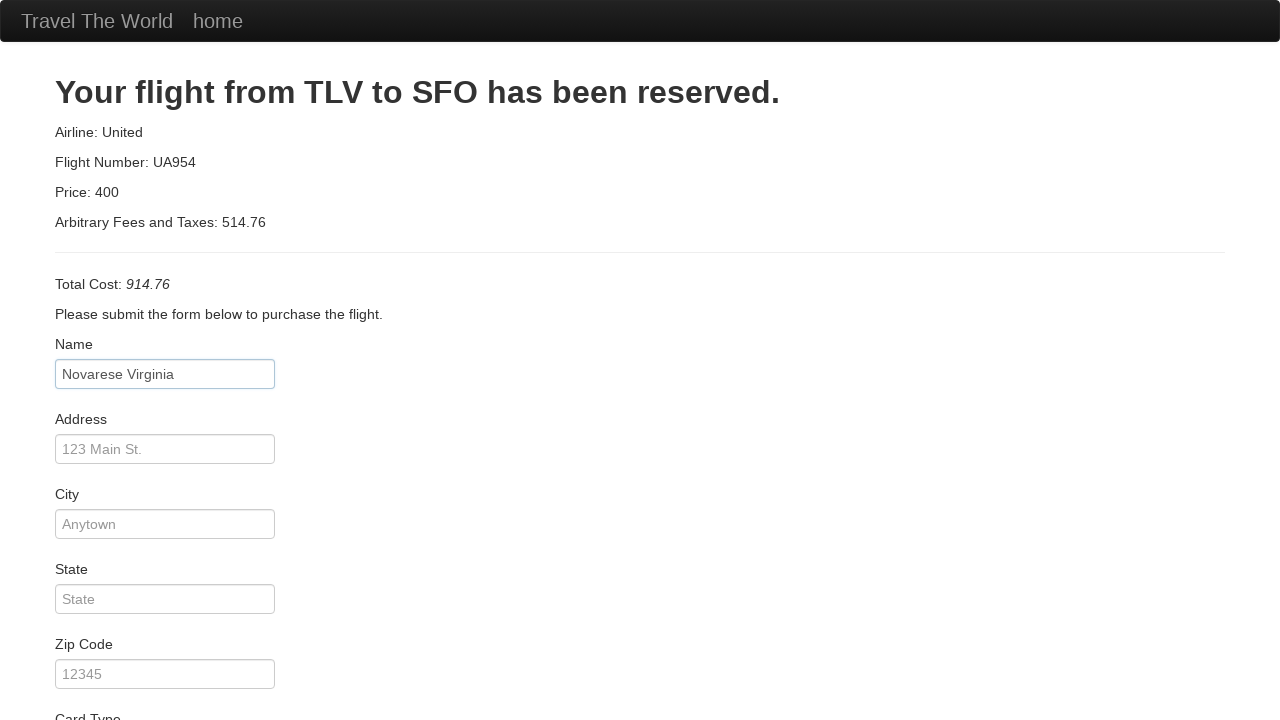

Filled address as '123 ciudad' on #address
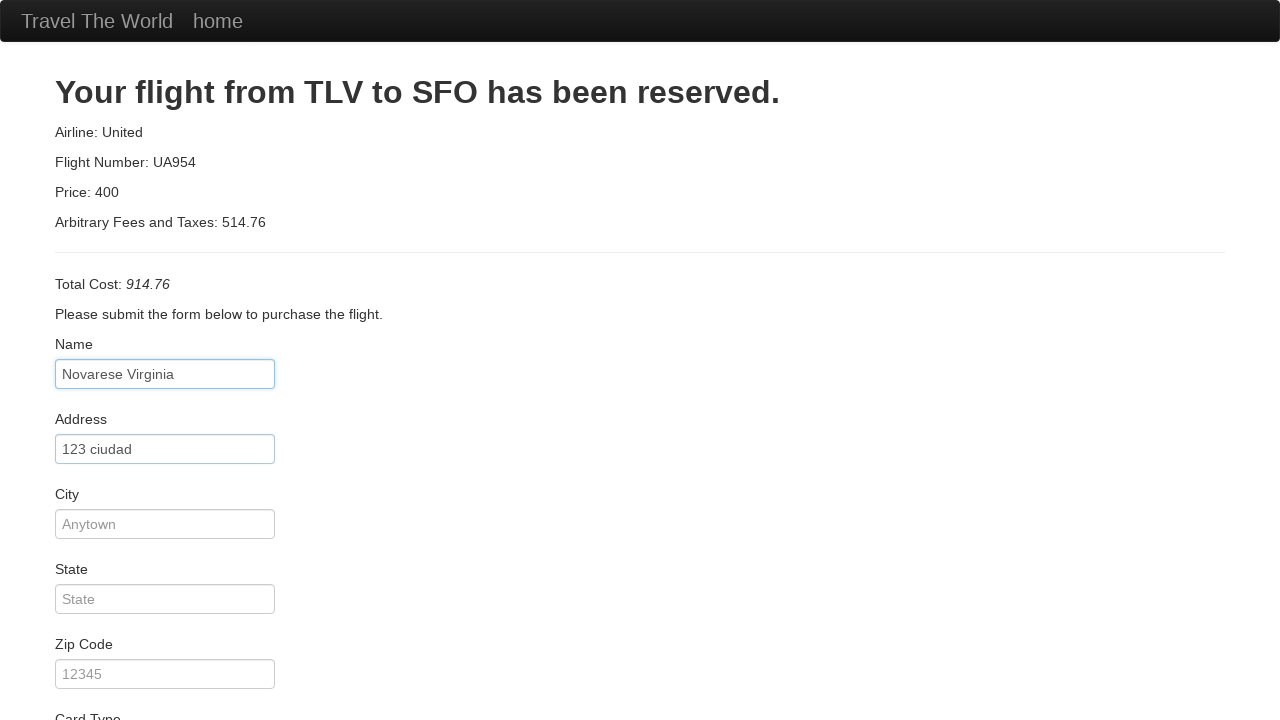

Filled city as 'Albacete' on #city
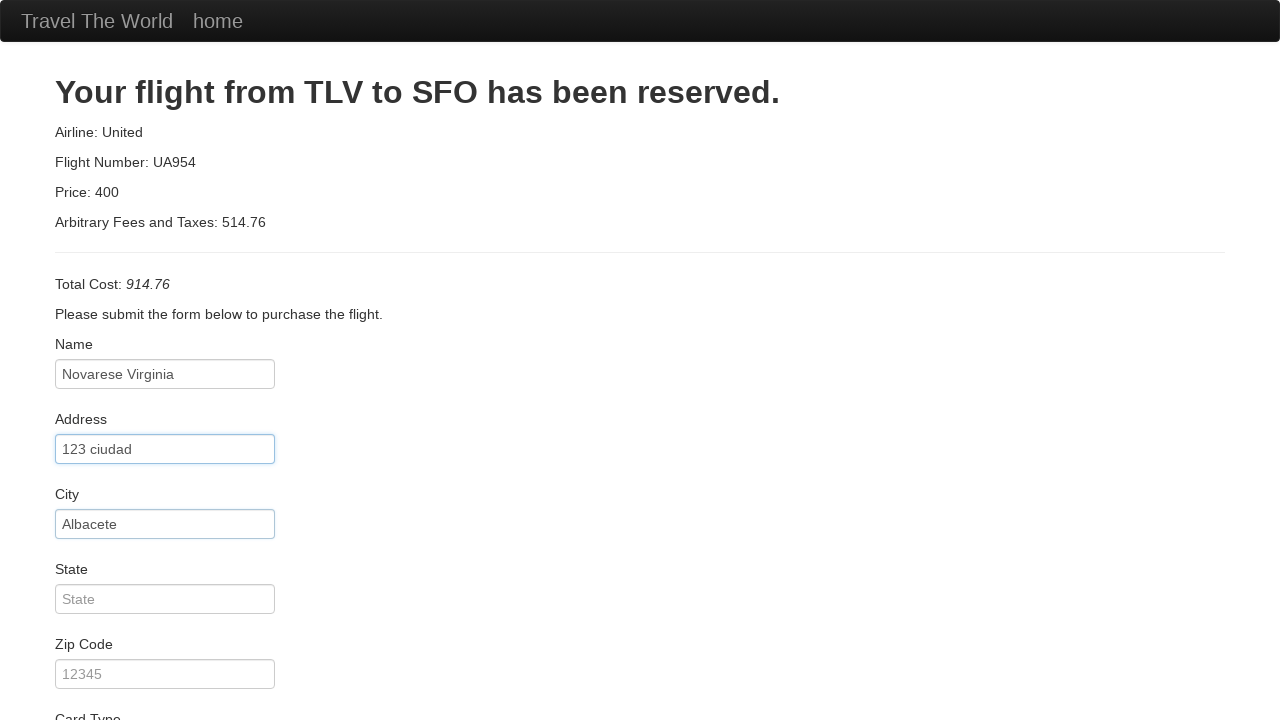

Filled state as 'Spain' on #state
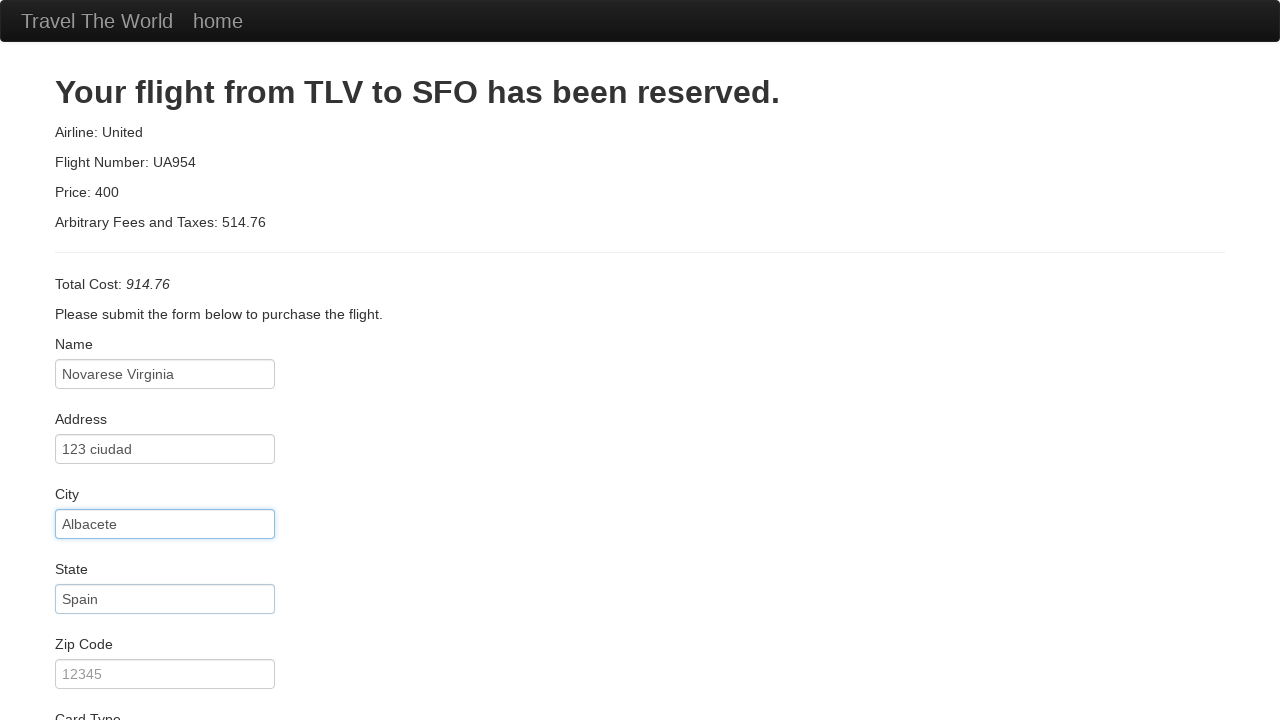

Filled zip code as '02415' on #zipCode
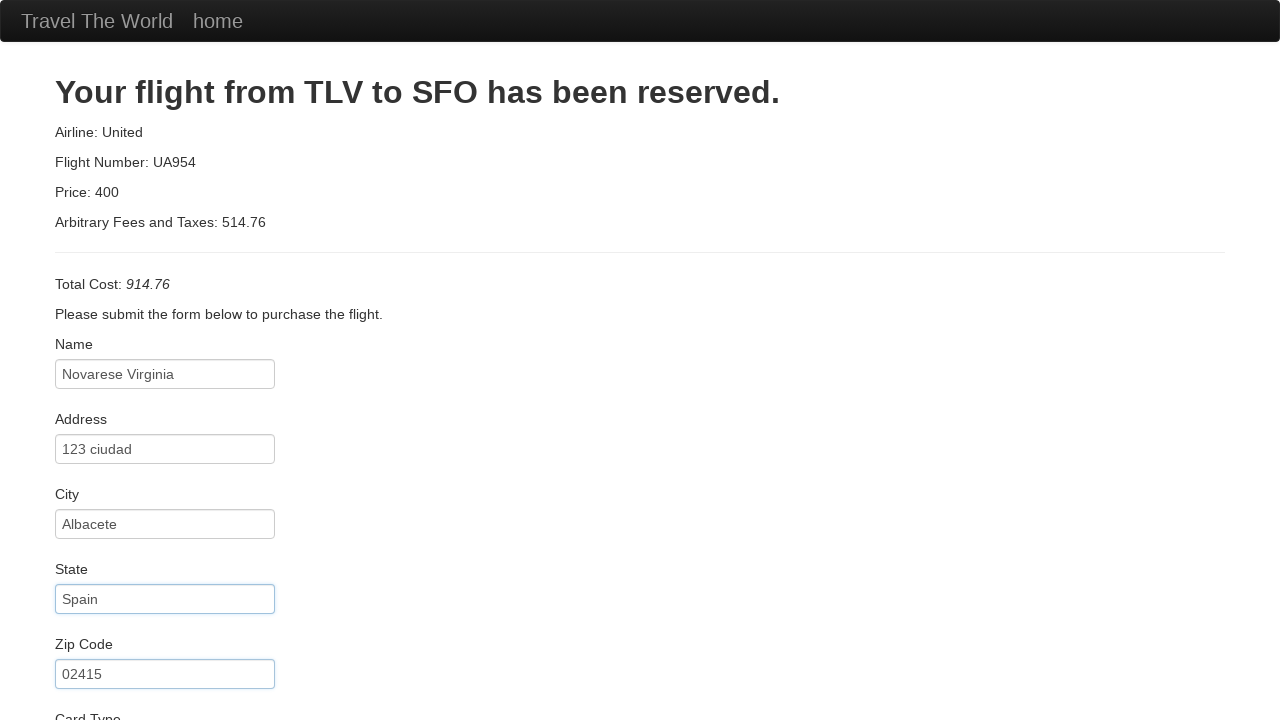

Filled credit card number as '565241233651022' on #creditCardNumber
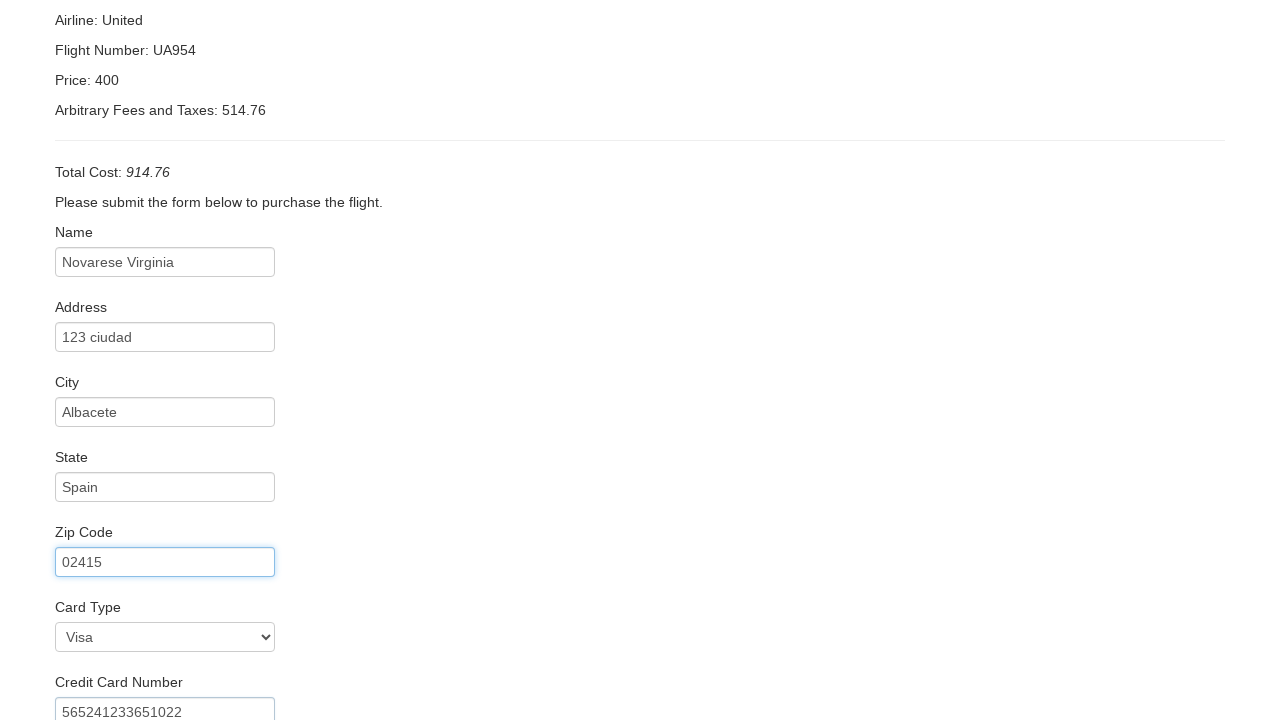

Filled credit card expiration year as '2026' on #creditCardYear
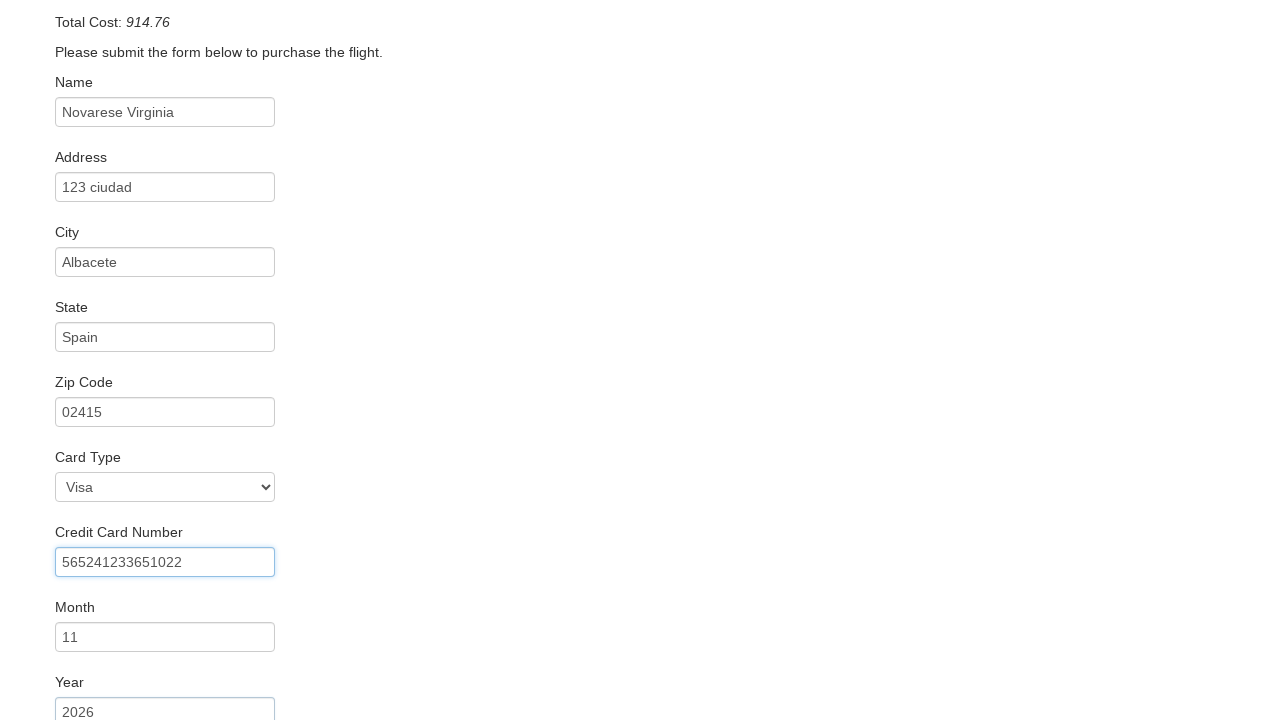

Filled name on card as 'Virginia Novarese' on #nameOnCard
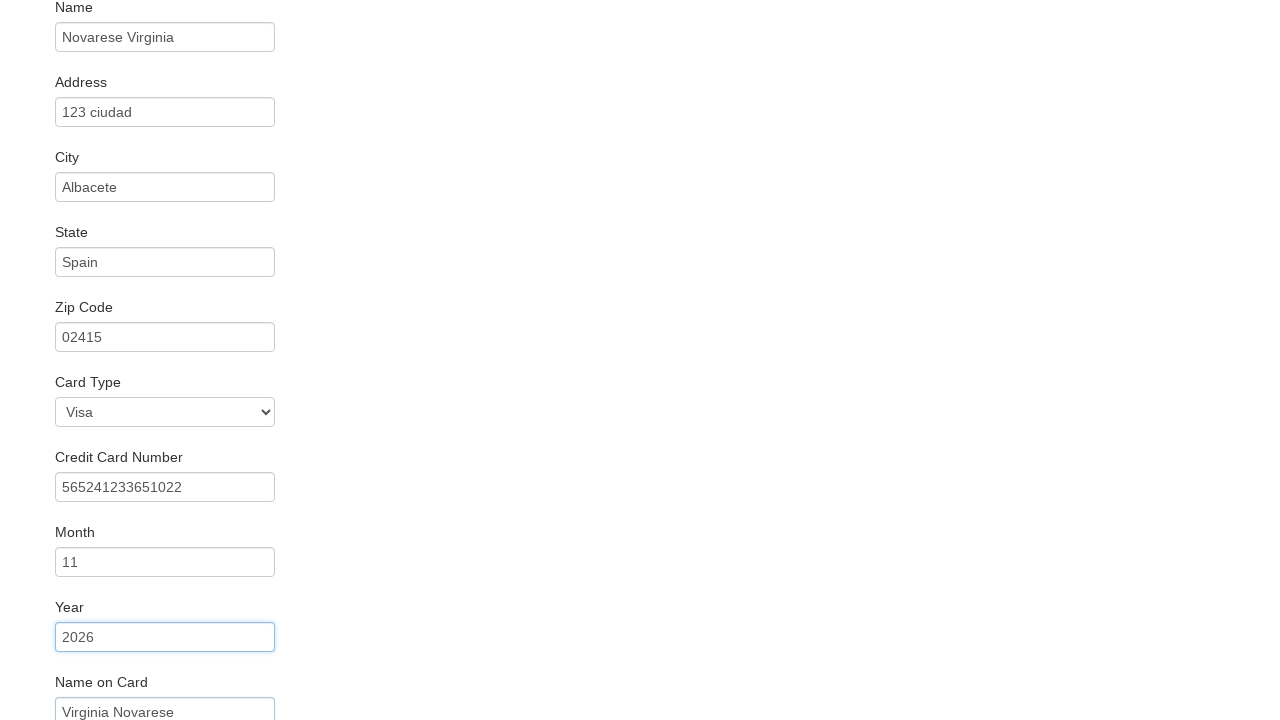

Checked 'Remember Me' checkbox at (62, 656) on #rememberMe
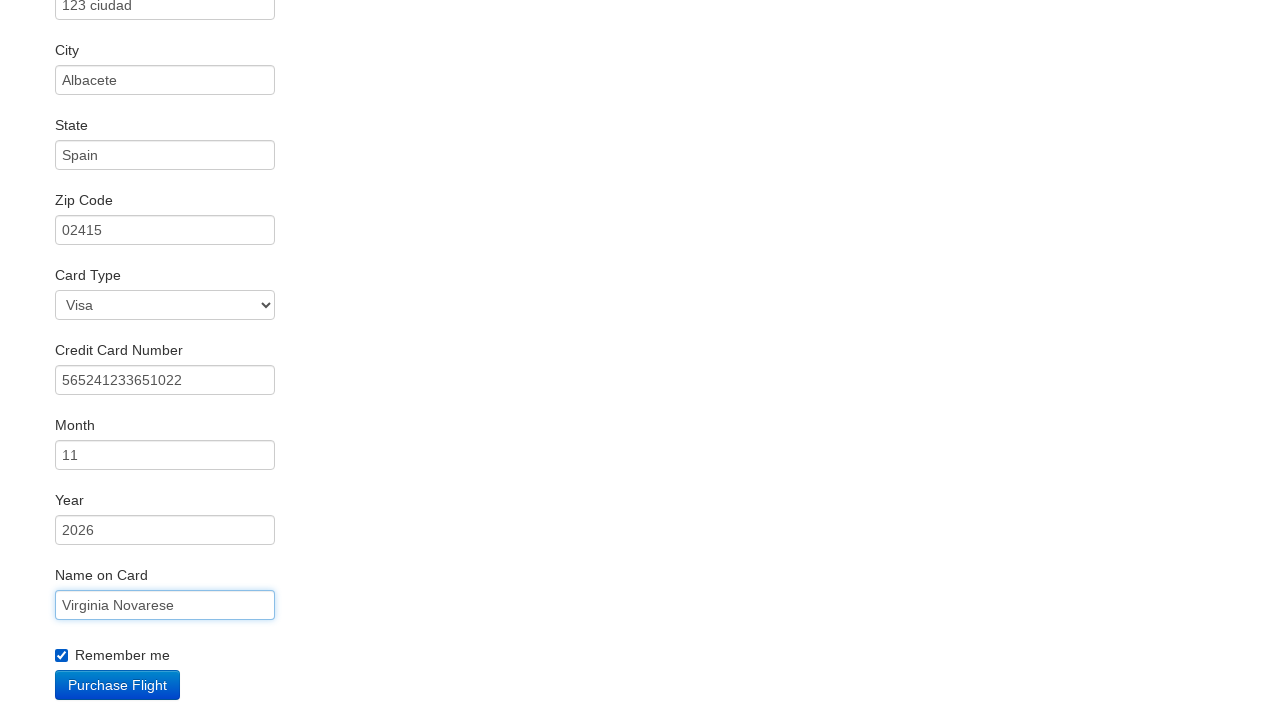

Clicked 'Purchase Flight' button to complete booking at (118, 685) on internal:role=button[name="Purchase Flight"i]
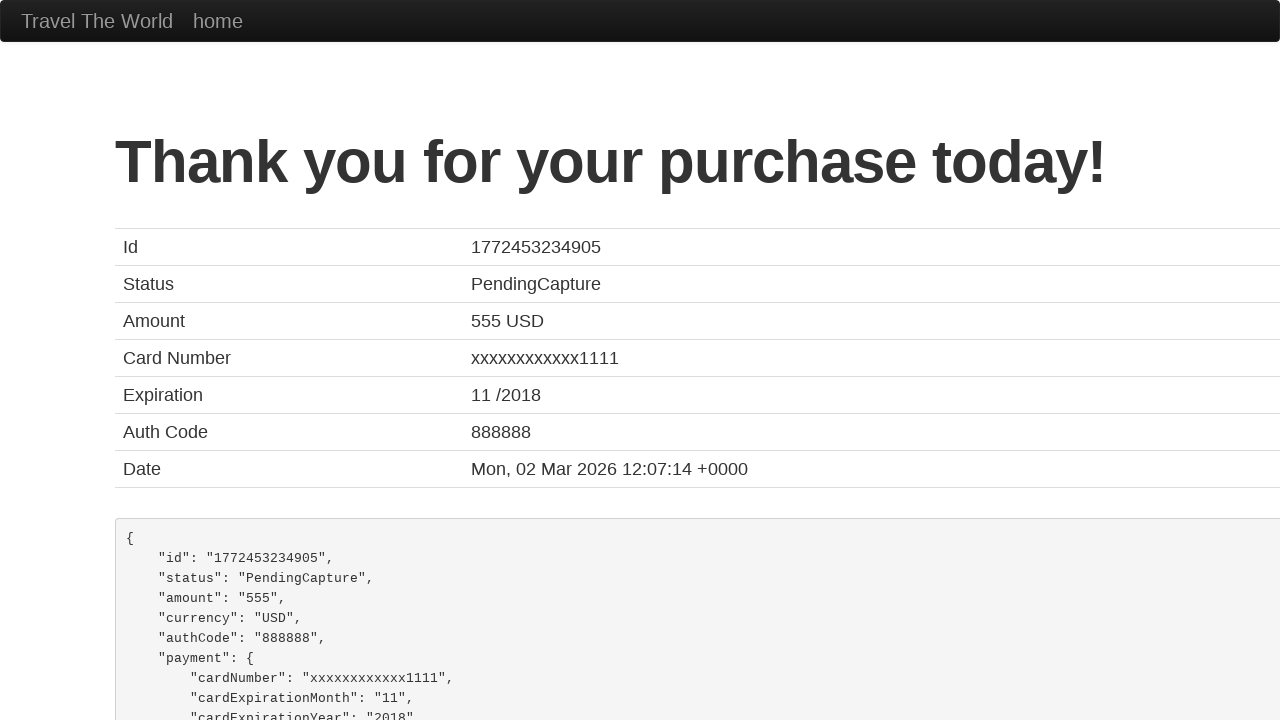

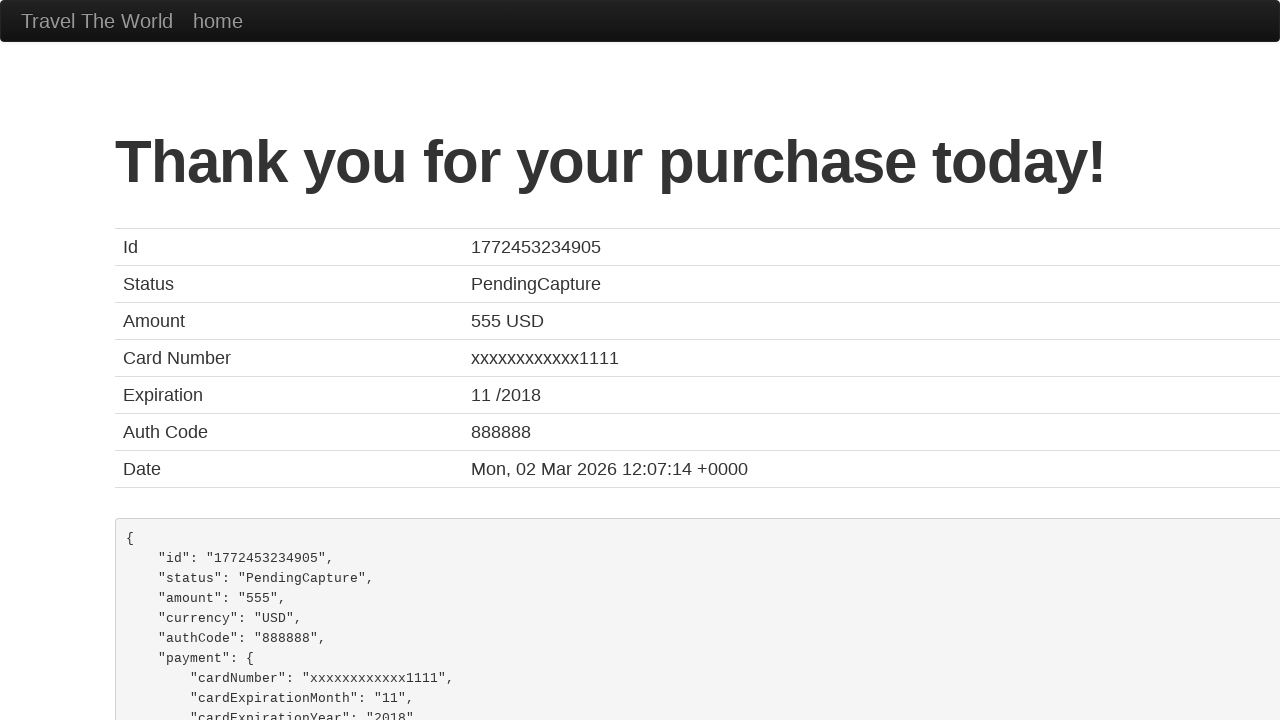